Verifies that the OrangeHRM logo is displayed on the login page

Starting URL: https://opensource-demo.orangehrmlive.com/web/index.php/auth/login

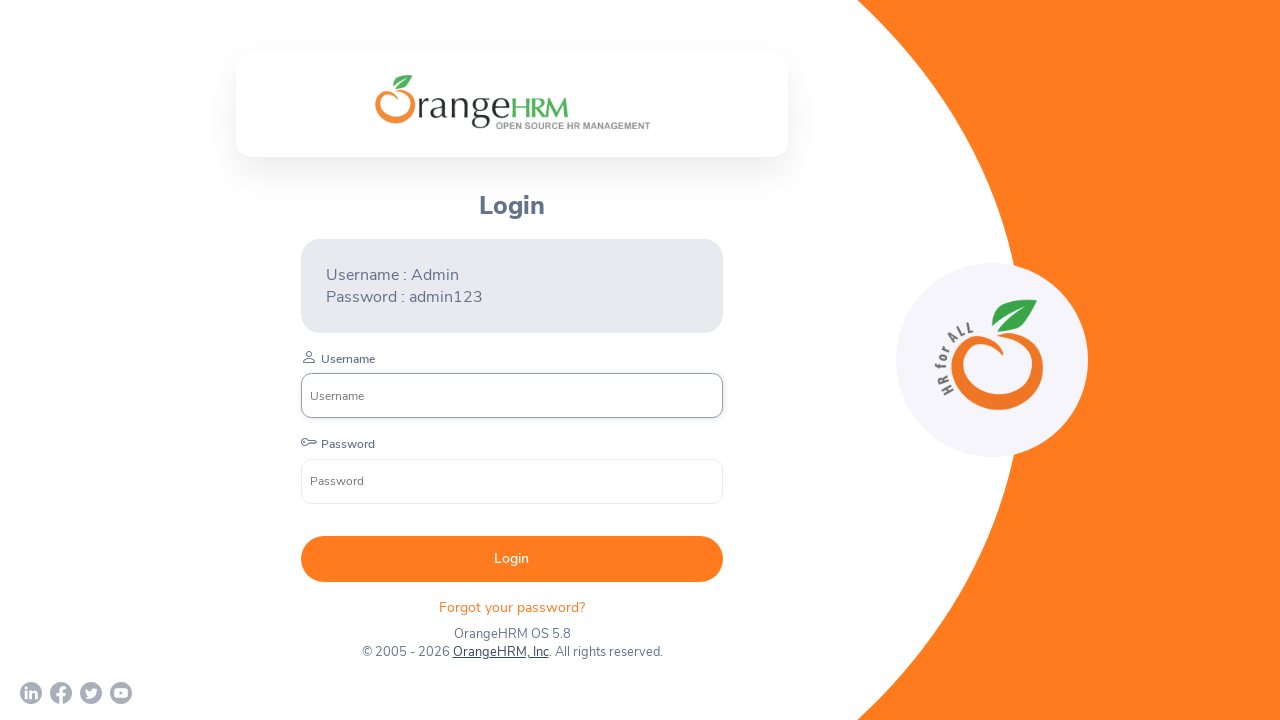

Waited for OrangeHRM logo to be visible on login page
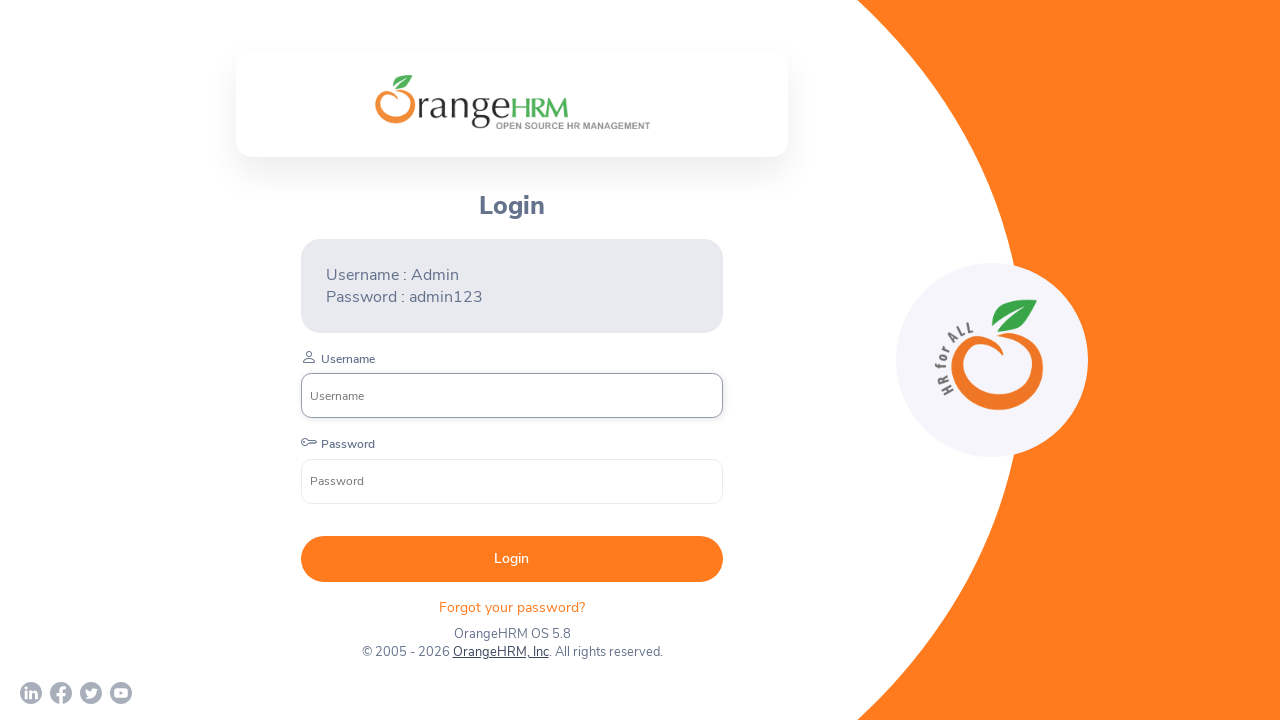

Verified OrangeHRM logo is displayed on the login page
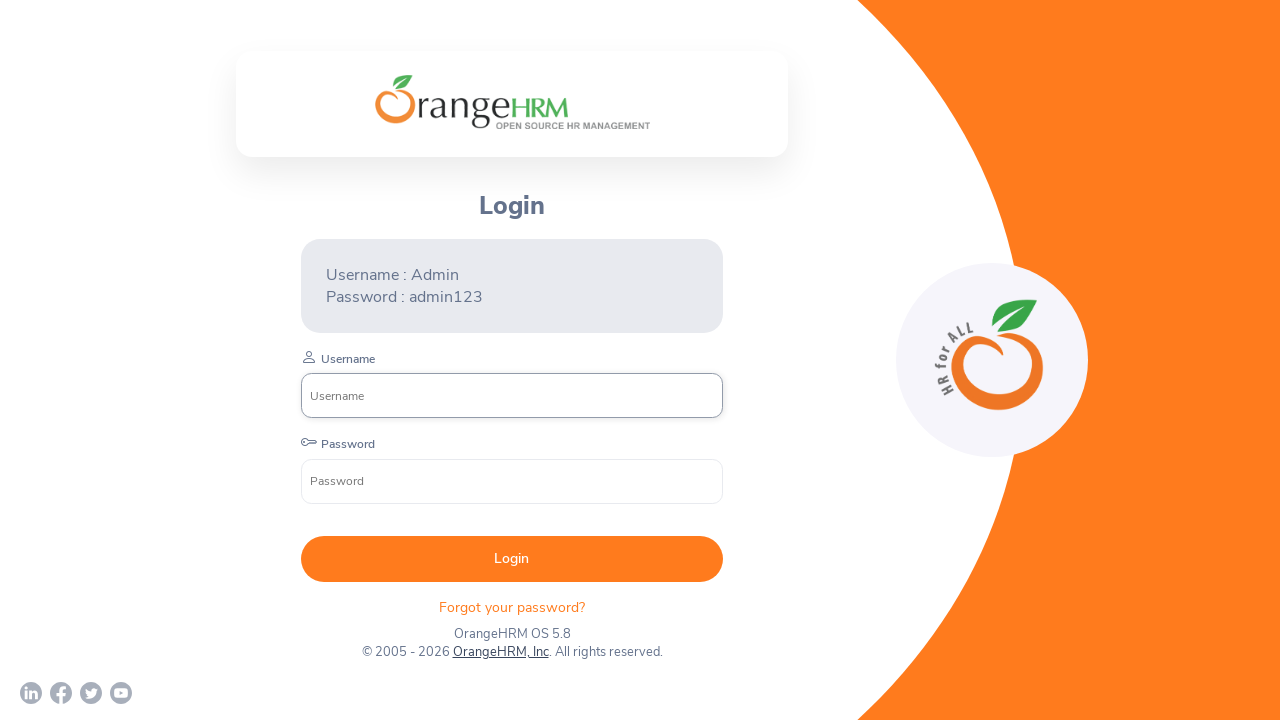

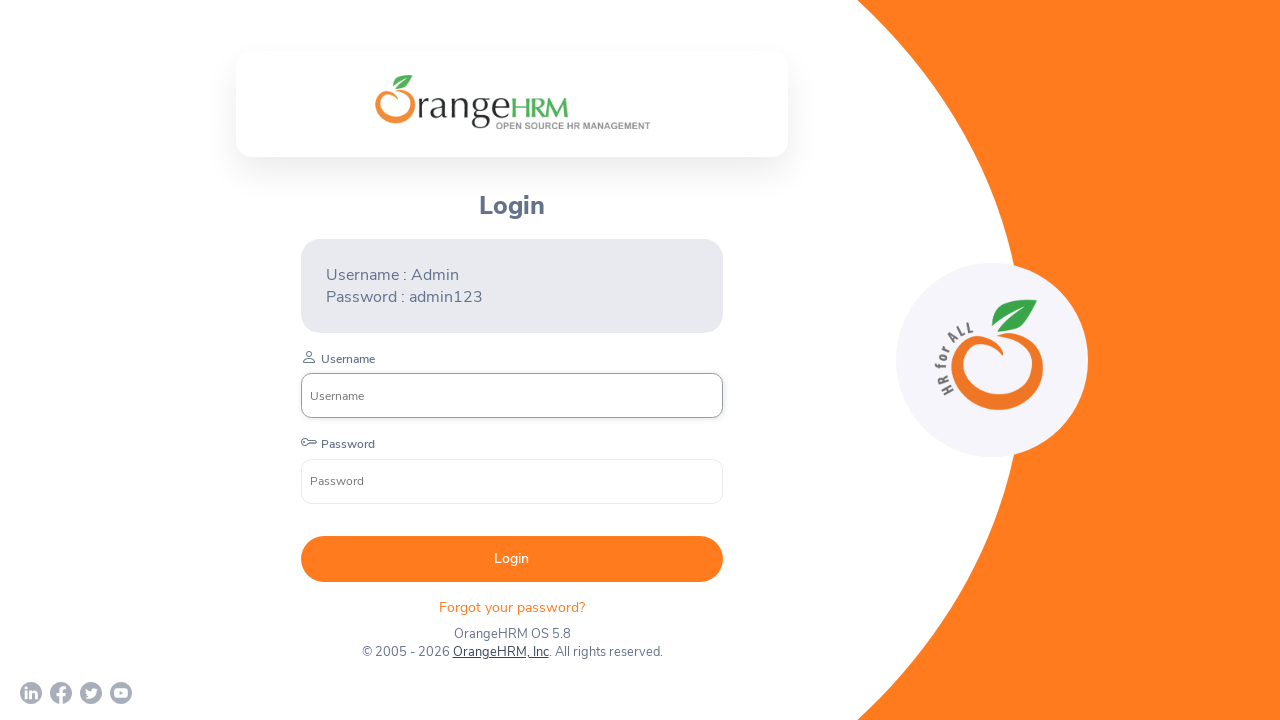